Navigates through the Scotia Bank Arena events calendar by clicking previous and next month buttons to browse through different months

Starting URL: https://www.scotiabankarena.com/events-1/calendar

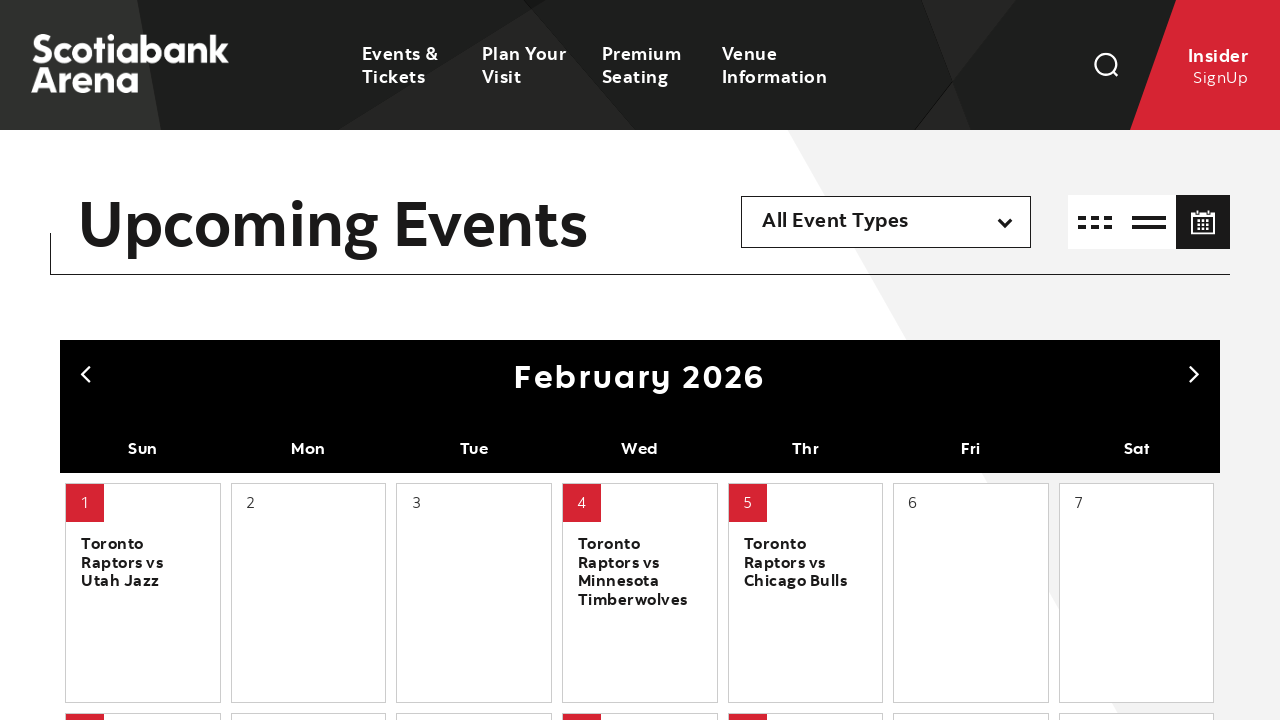

Clicked previous month button to navigate backwards at (86, 373) on .cal-prev
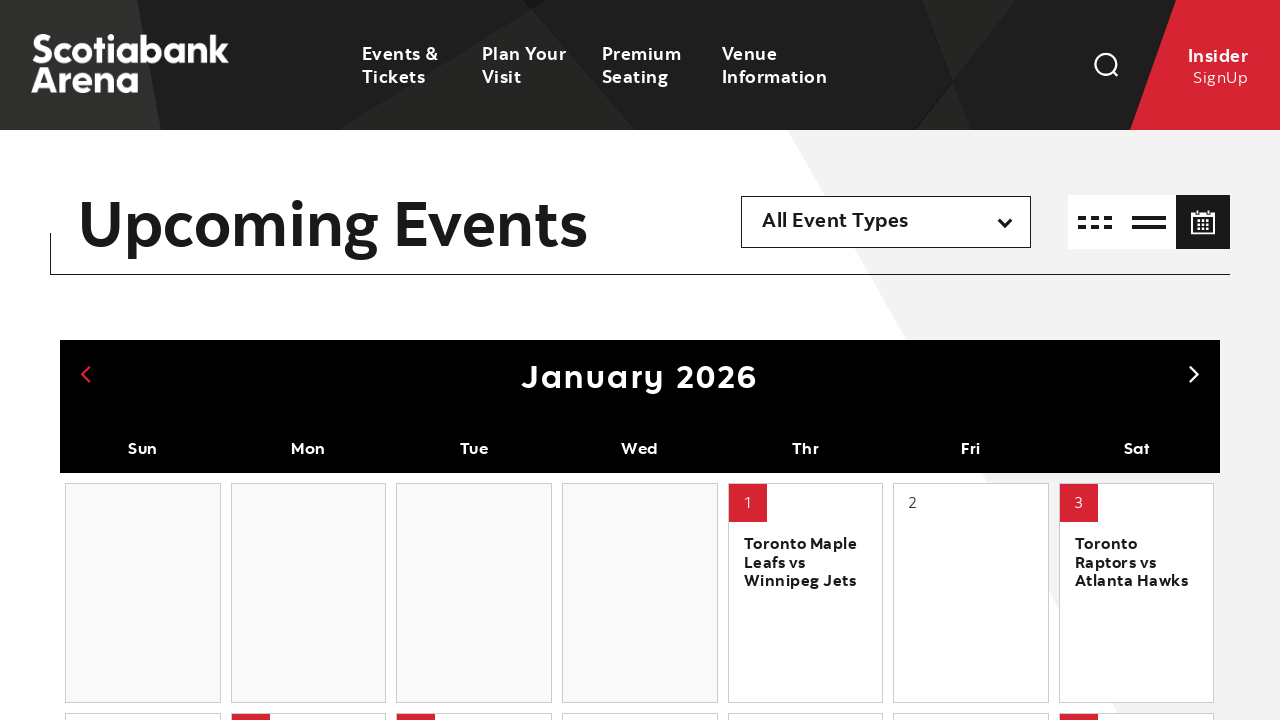

Waited 1 second for calendar to update
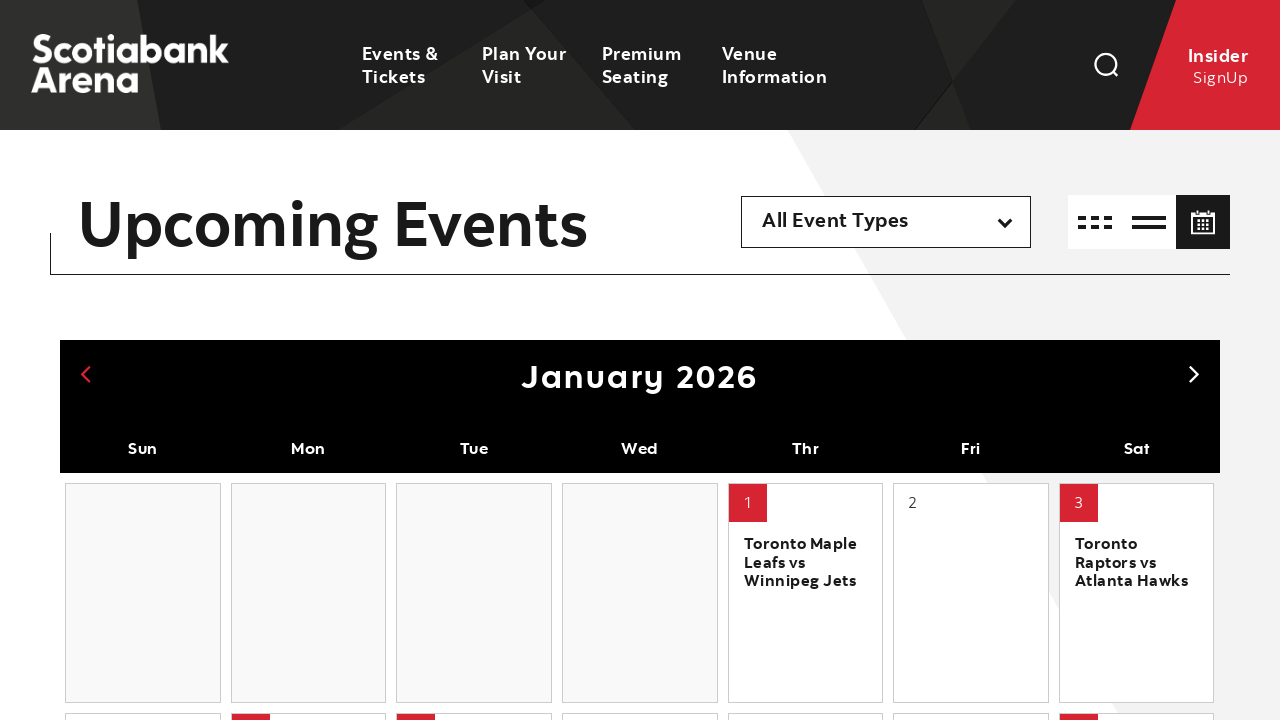

Clicked previous month button to navigate backwards at (86, 373) on .cal-prev
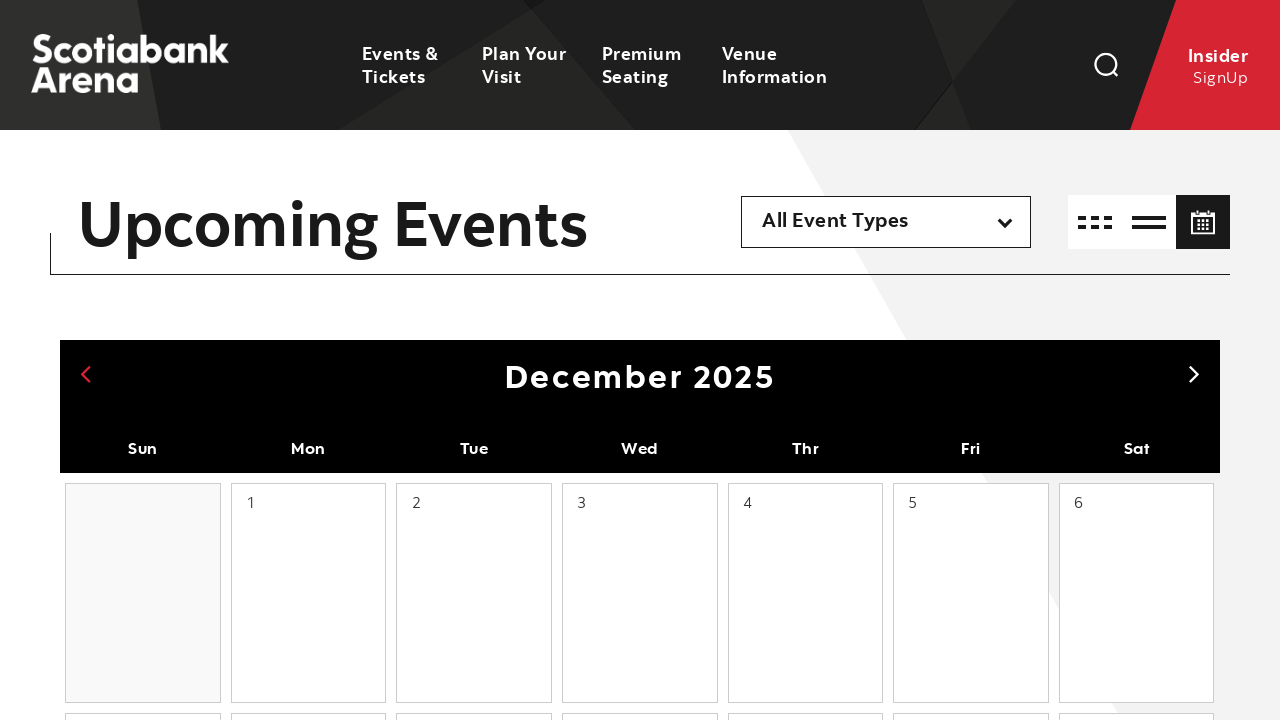

Waited 1 second for calendar to update
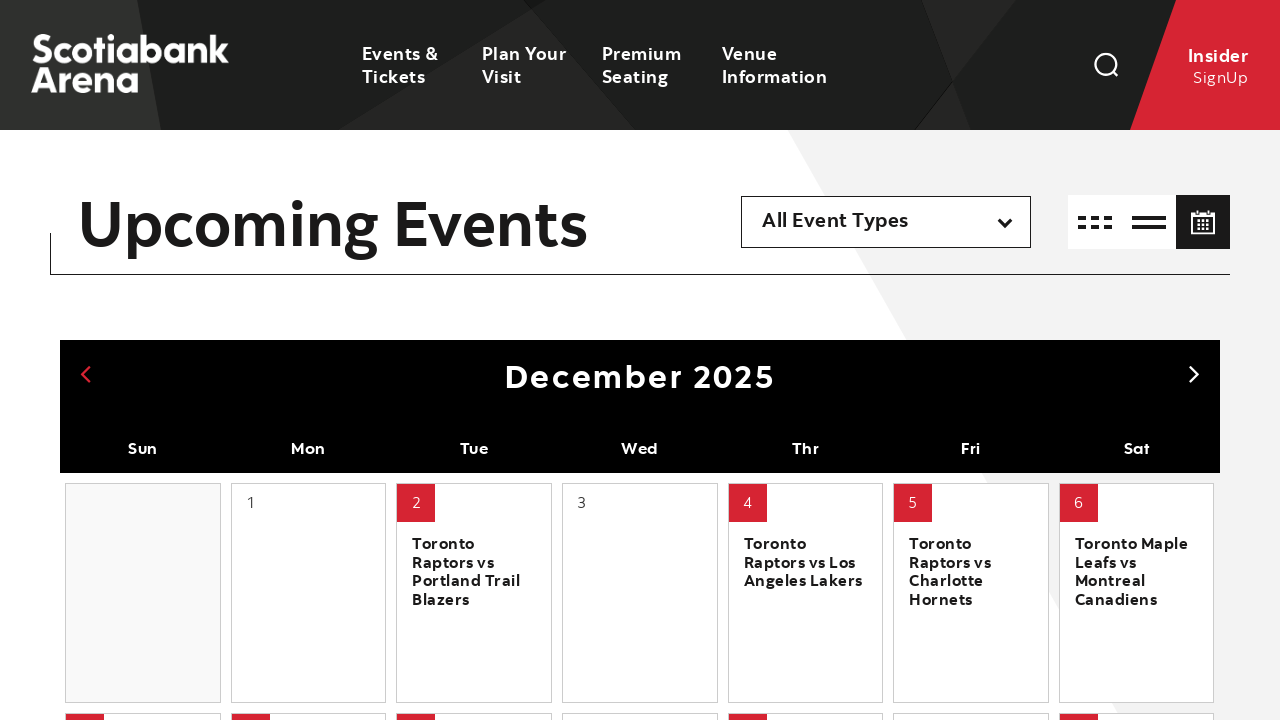

Clicked previous month button to navigate backwards at (86, 373) on .cal-prev
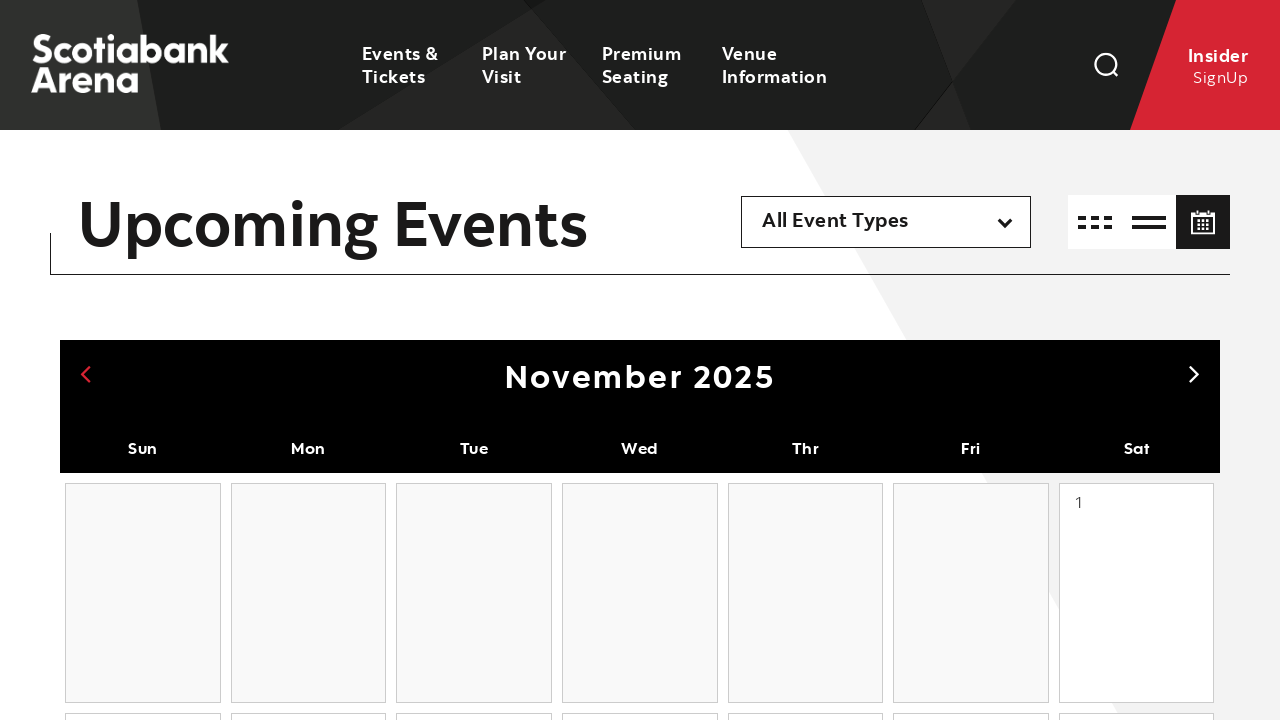

Waited 1 second for calendar to update
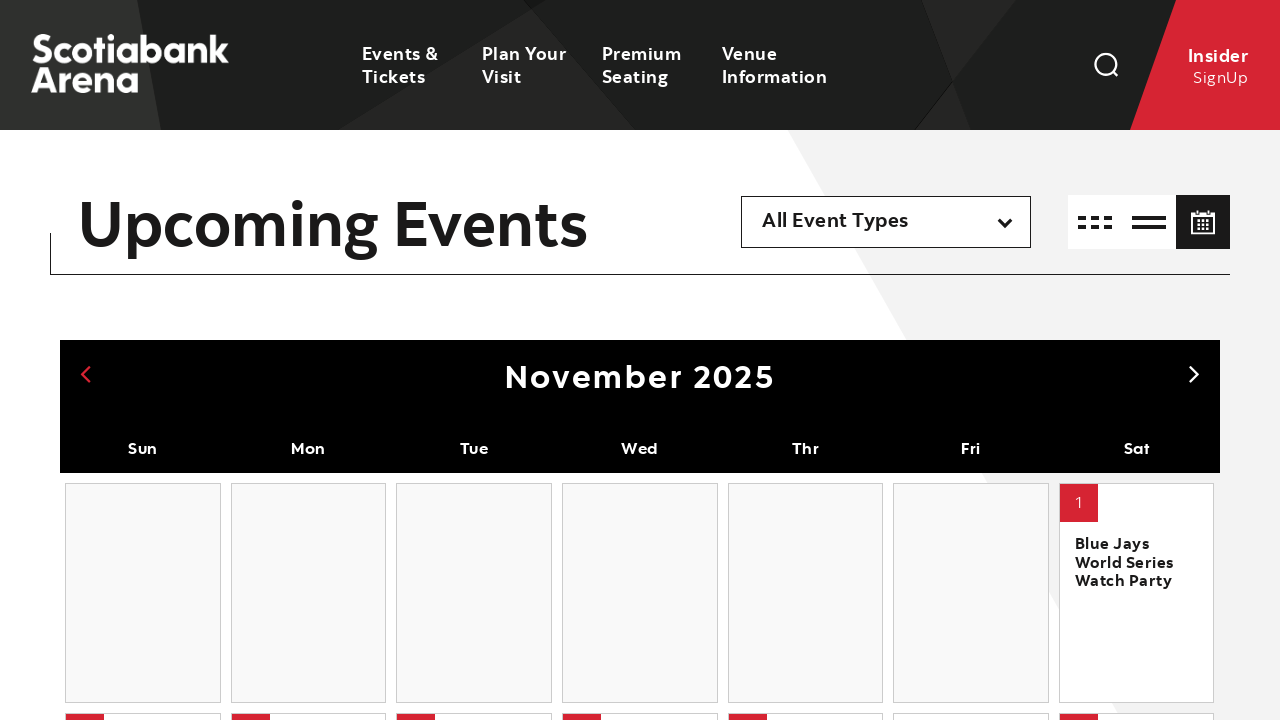

Clicked previous month button to navigate backwards at (86, 373) on .cal-prev
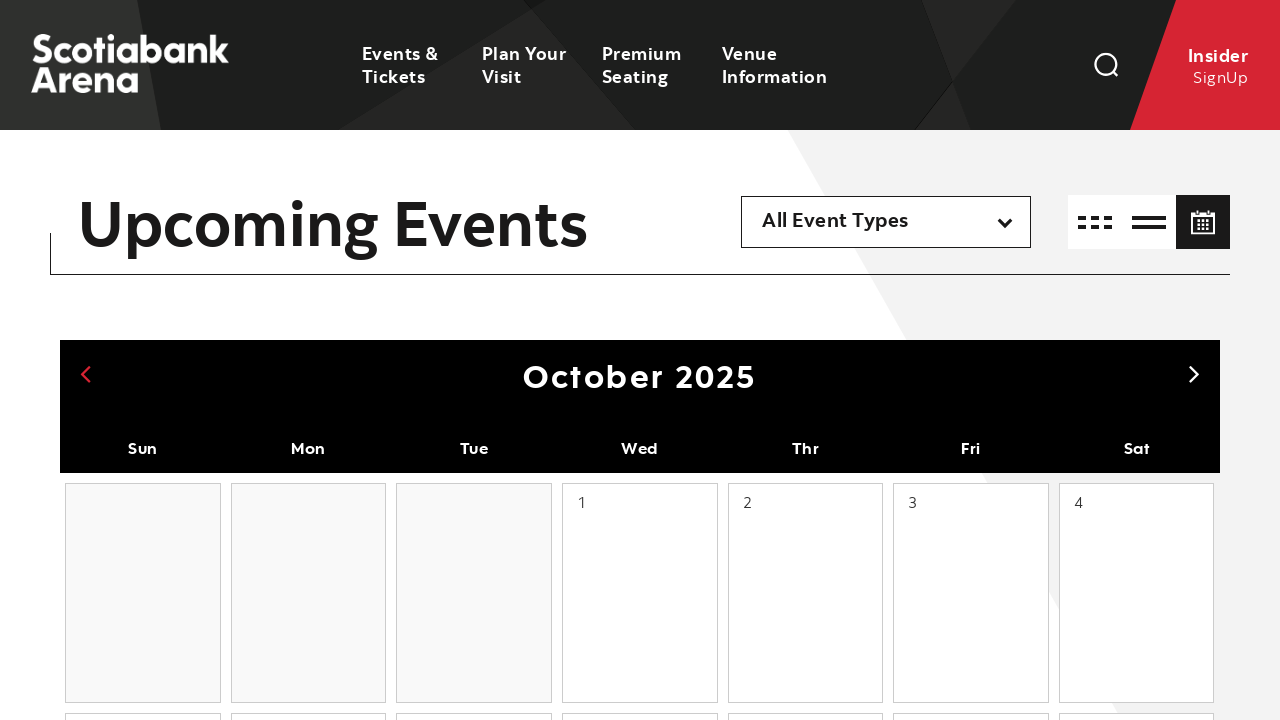

Waited 1 second for calendar to update
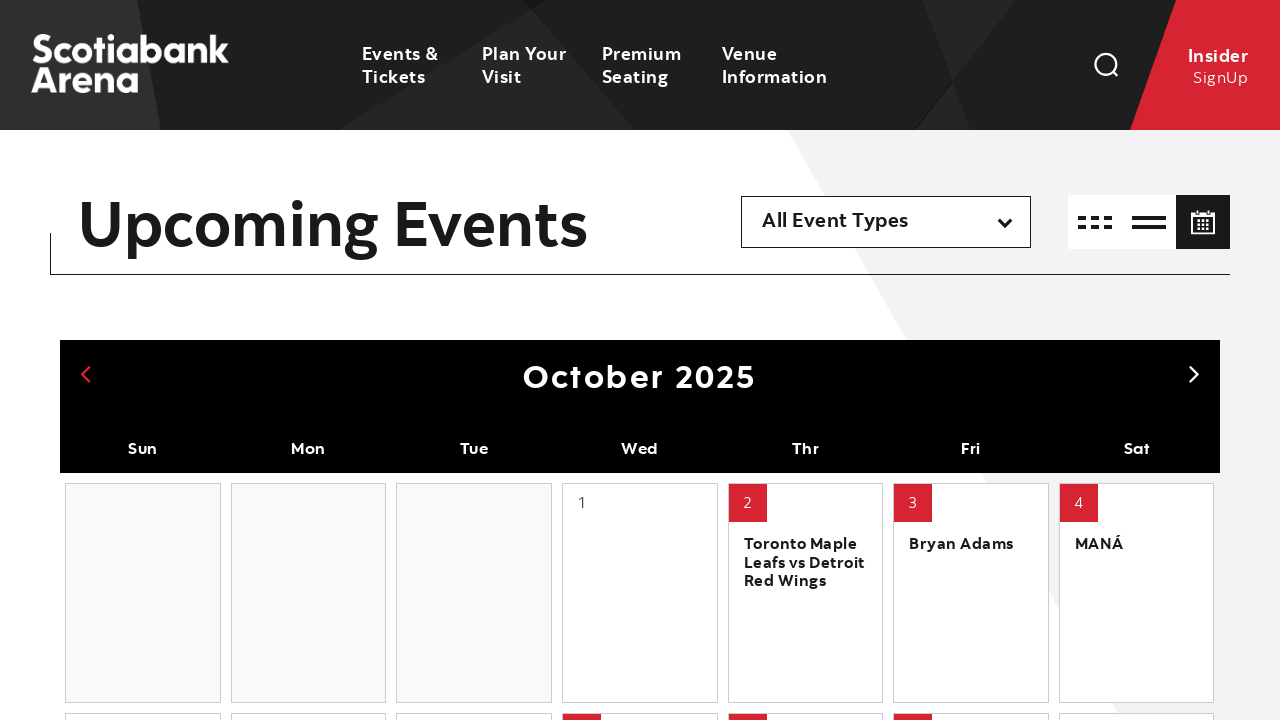

Clicked previous month button to navigate backwards at (86, 373) on .cal-prev
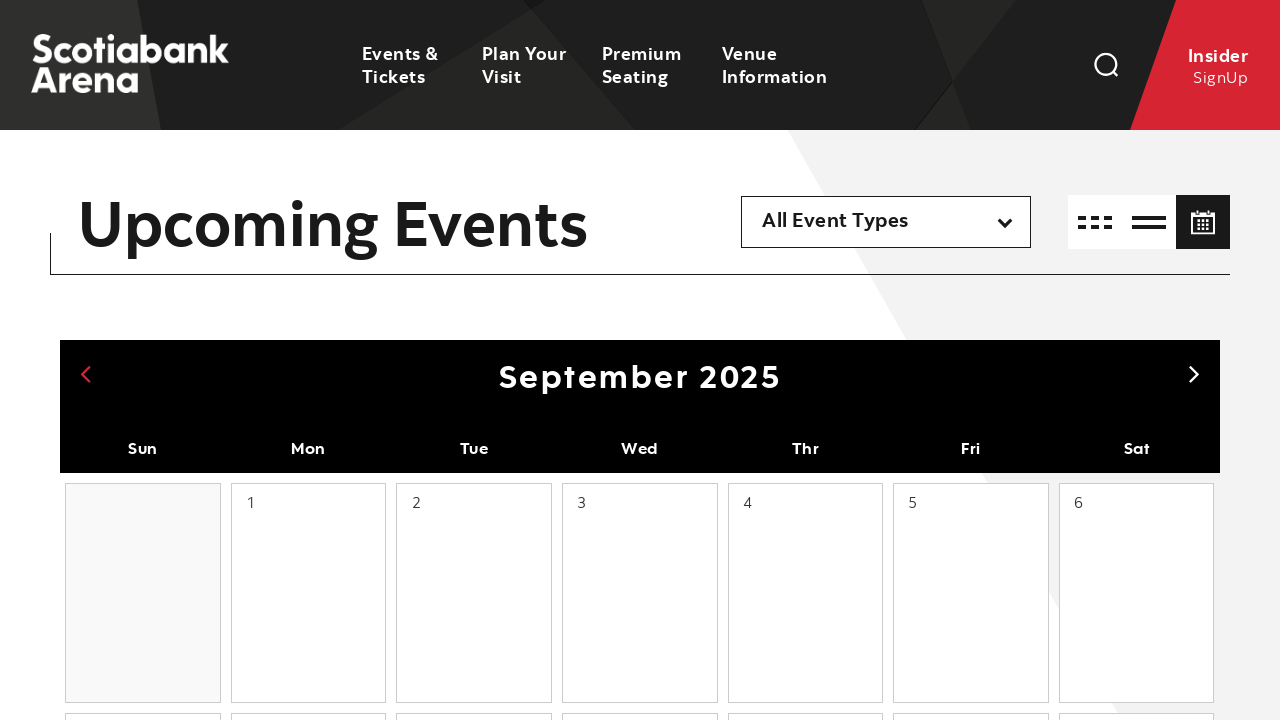

Waited 1 second for calendar to update
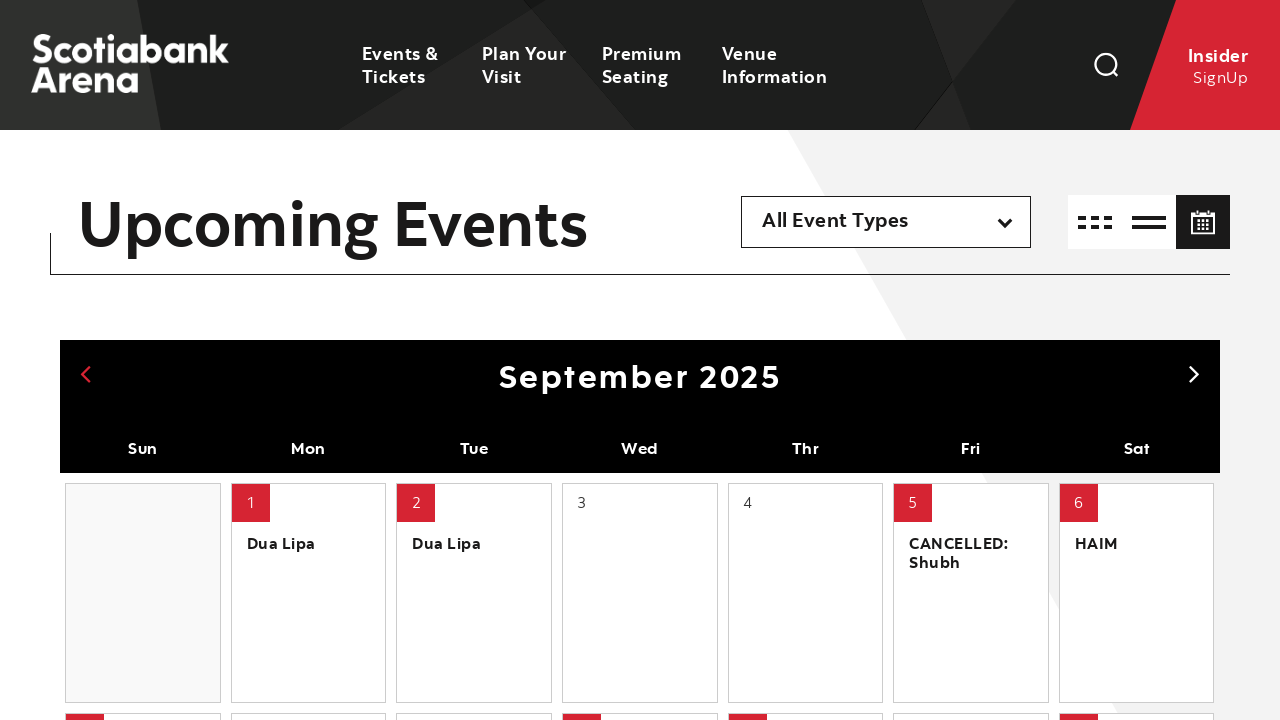

Clicked previous month button to navigate backwards at (86, 373) on .cal-prev
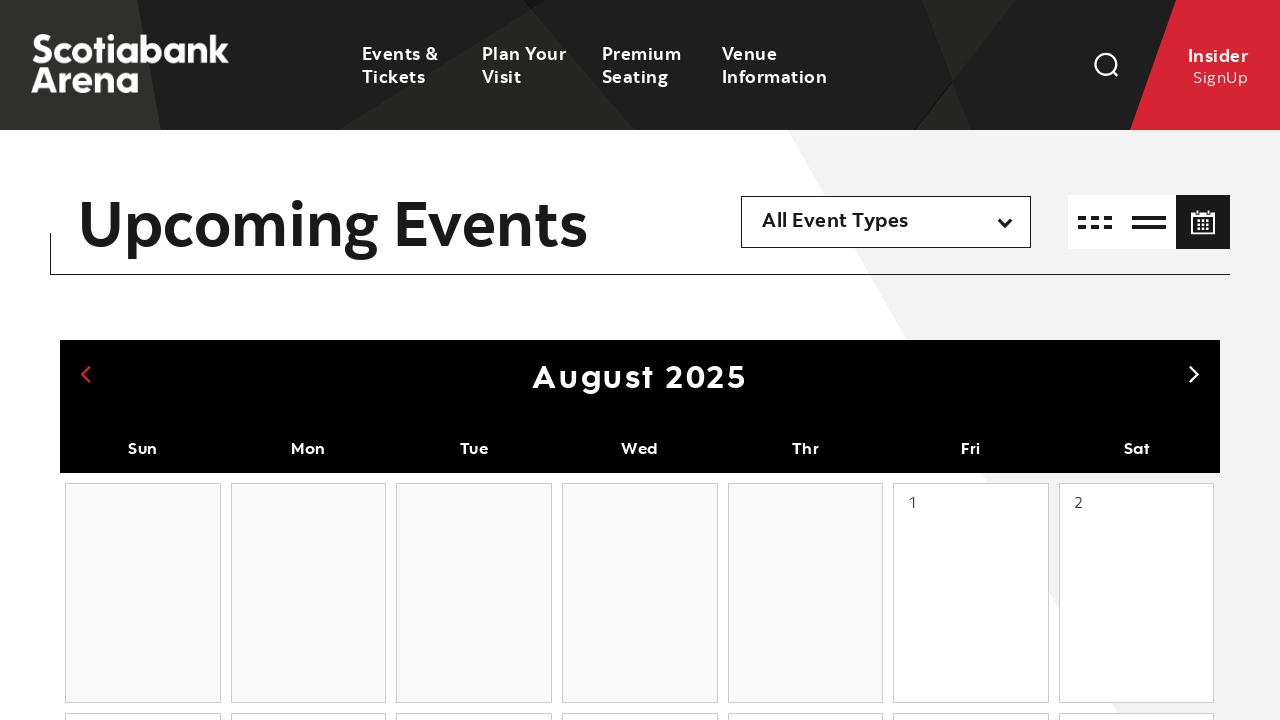

Waited 1 second for calendar to update
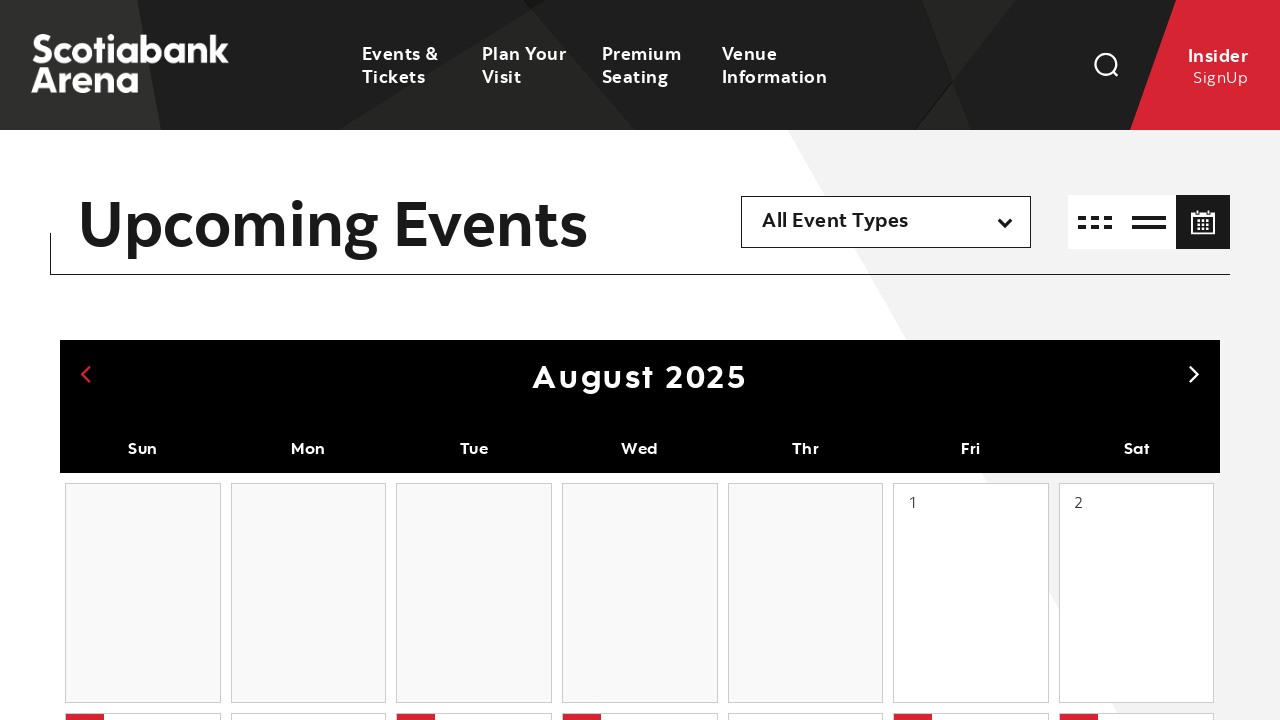

Clicked next month button to navigate forward at (1194, 373) on .cal-next
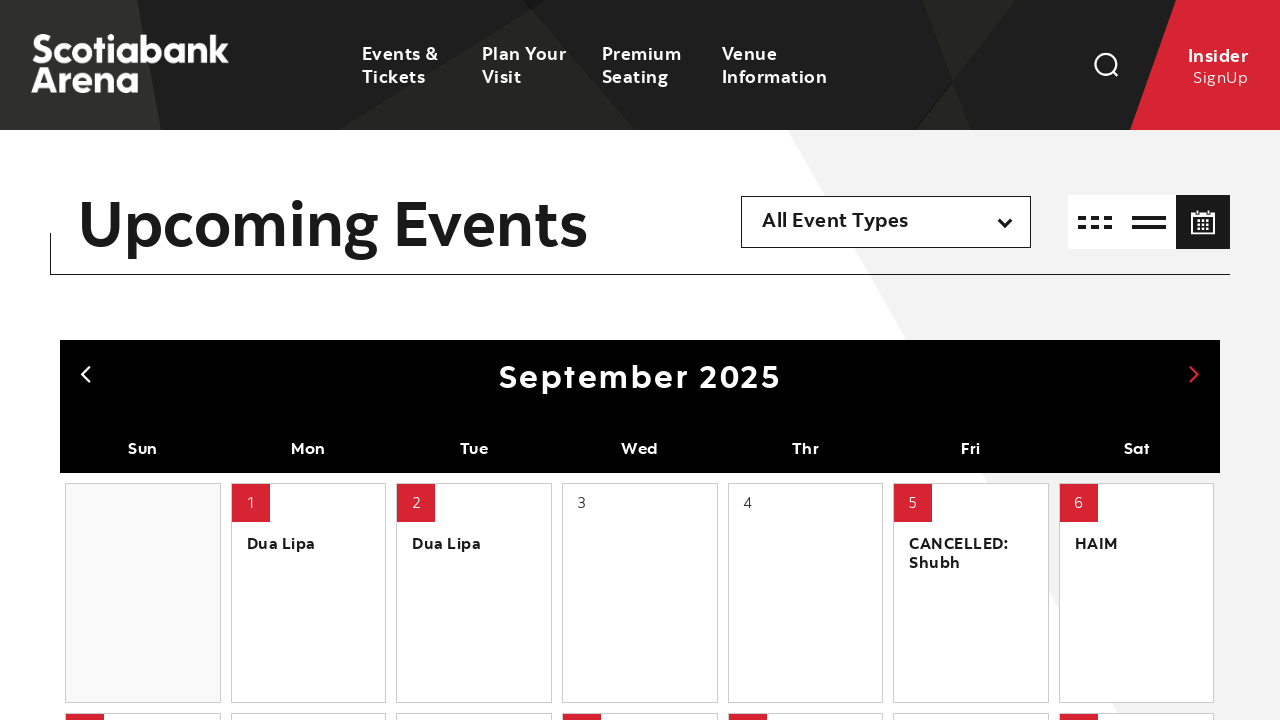

Waited 5 seconds for calendar to update
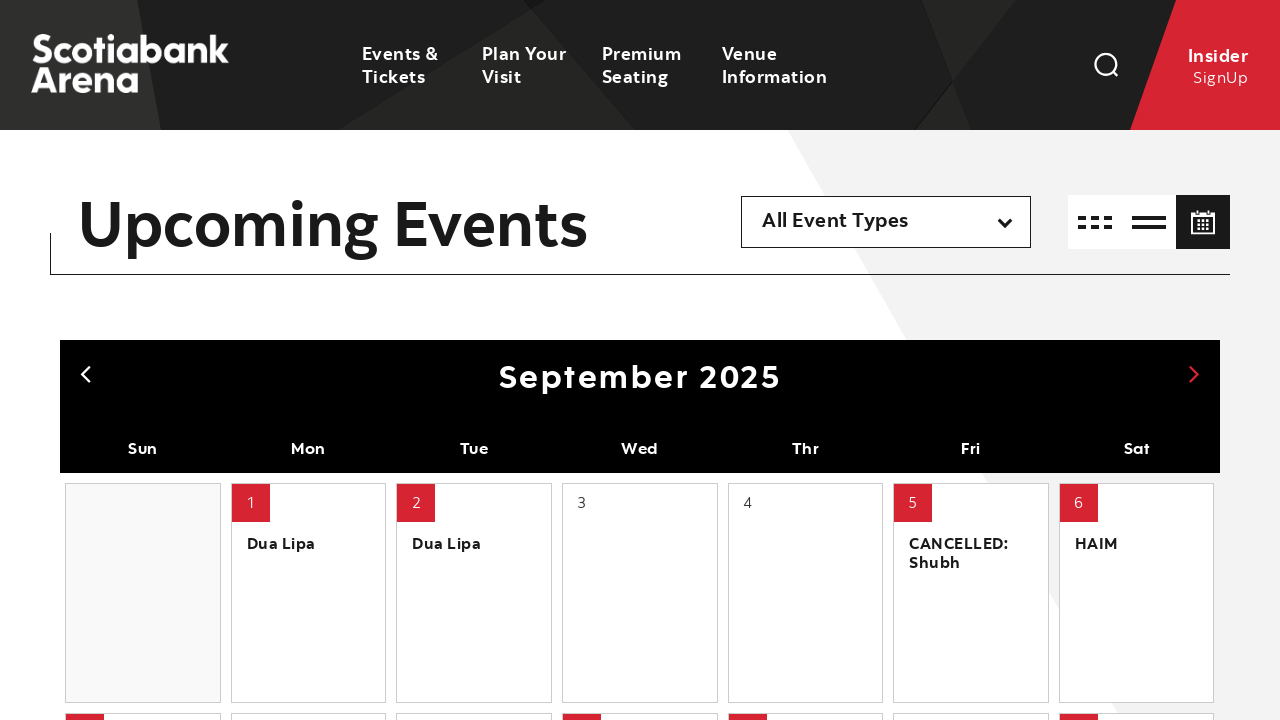

Confirmed events are visible on the calendar
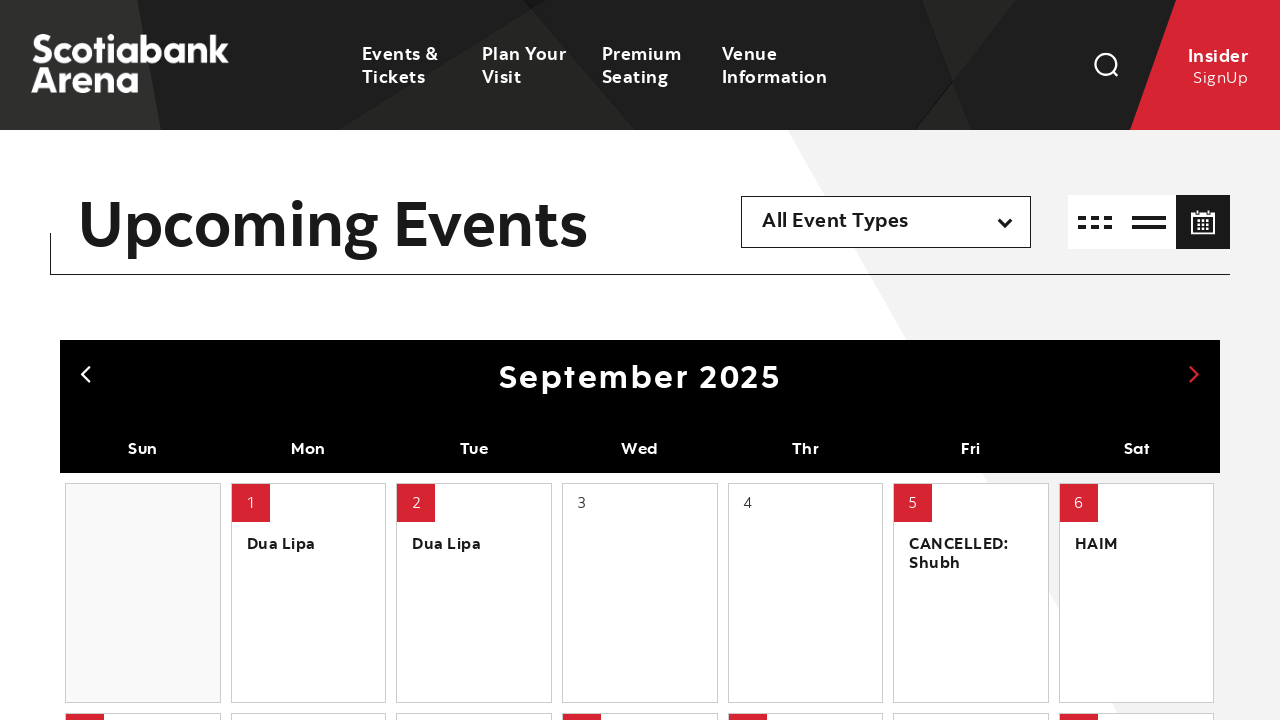

Clicked next month button to navigate forward at (1194, 373) on .cal-next
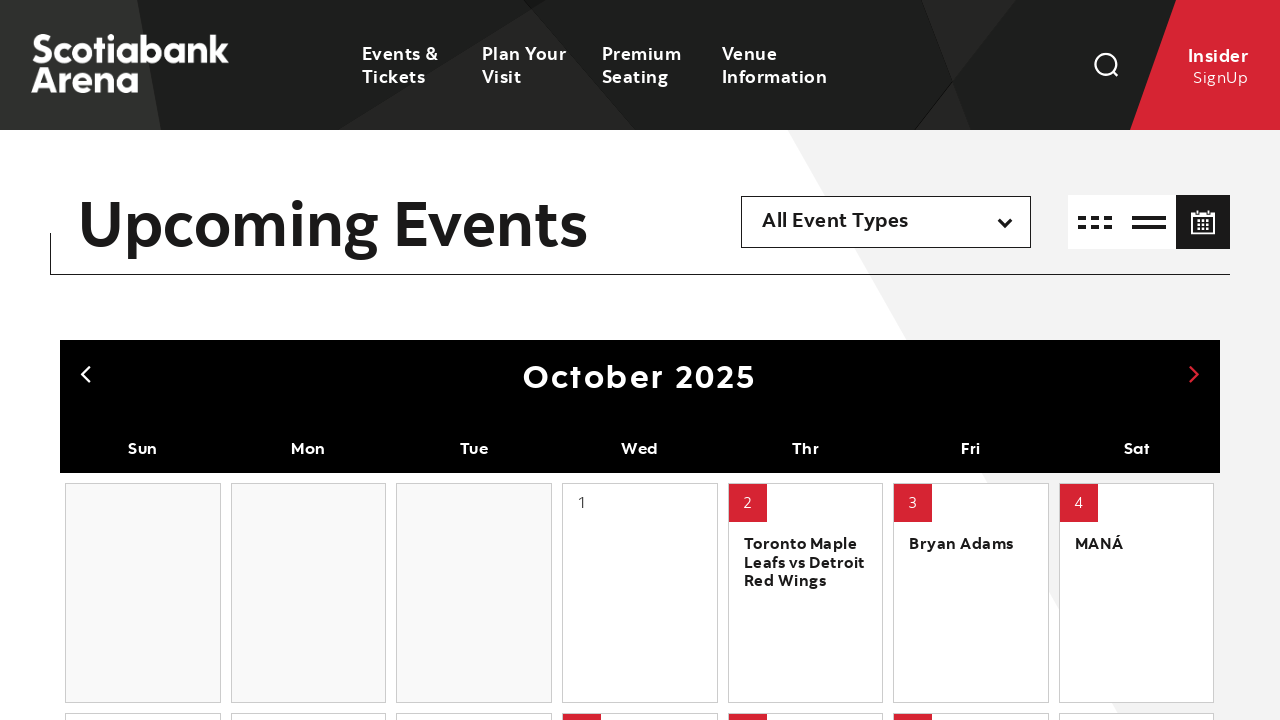

Waited 5 seconds for calendar to update
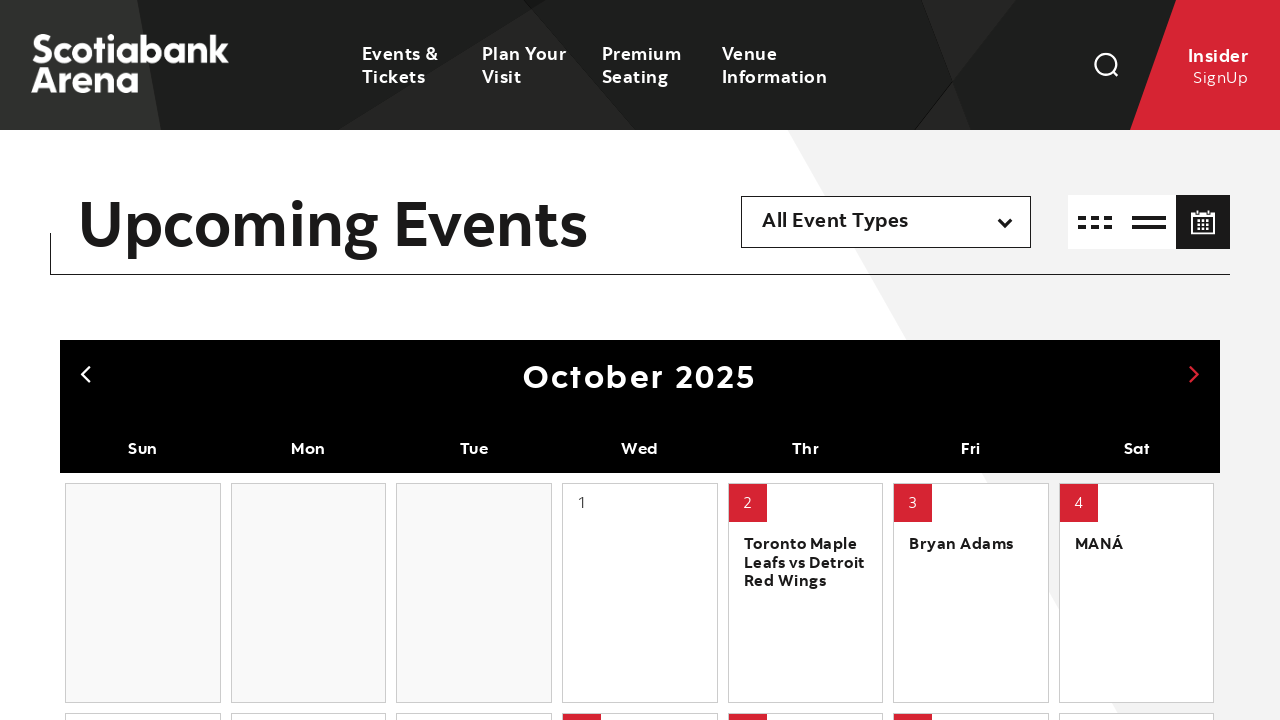

Confirmed events are visible on the calendar
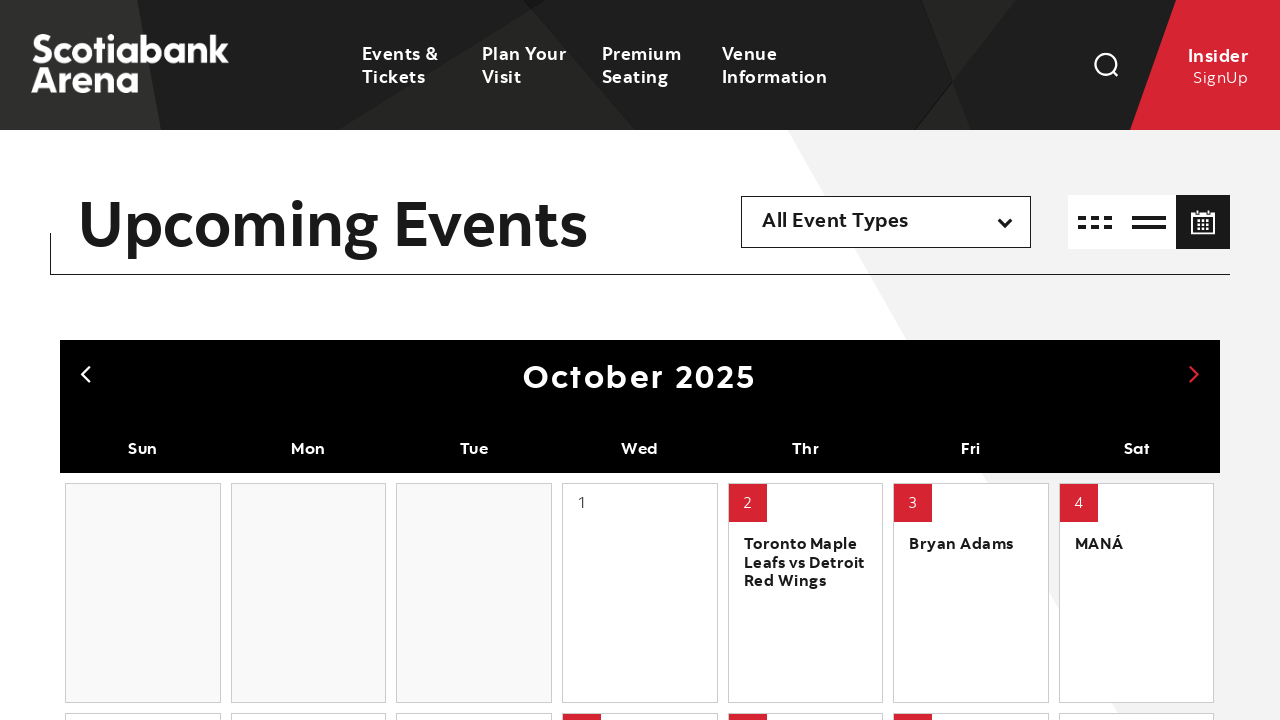

Clicked next month button to navigate forward at (1194, 373) on .cal-next
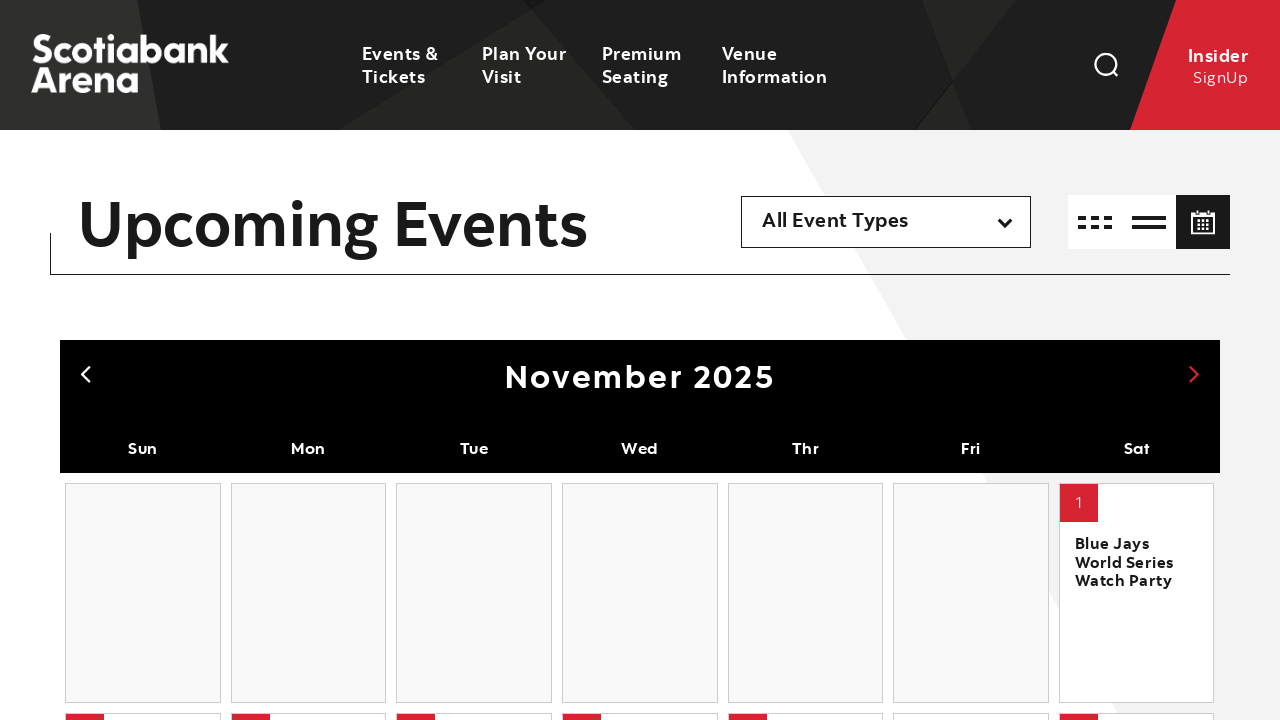

Waited 5 seconds for calendar to update
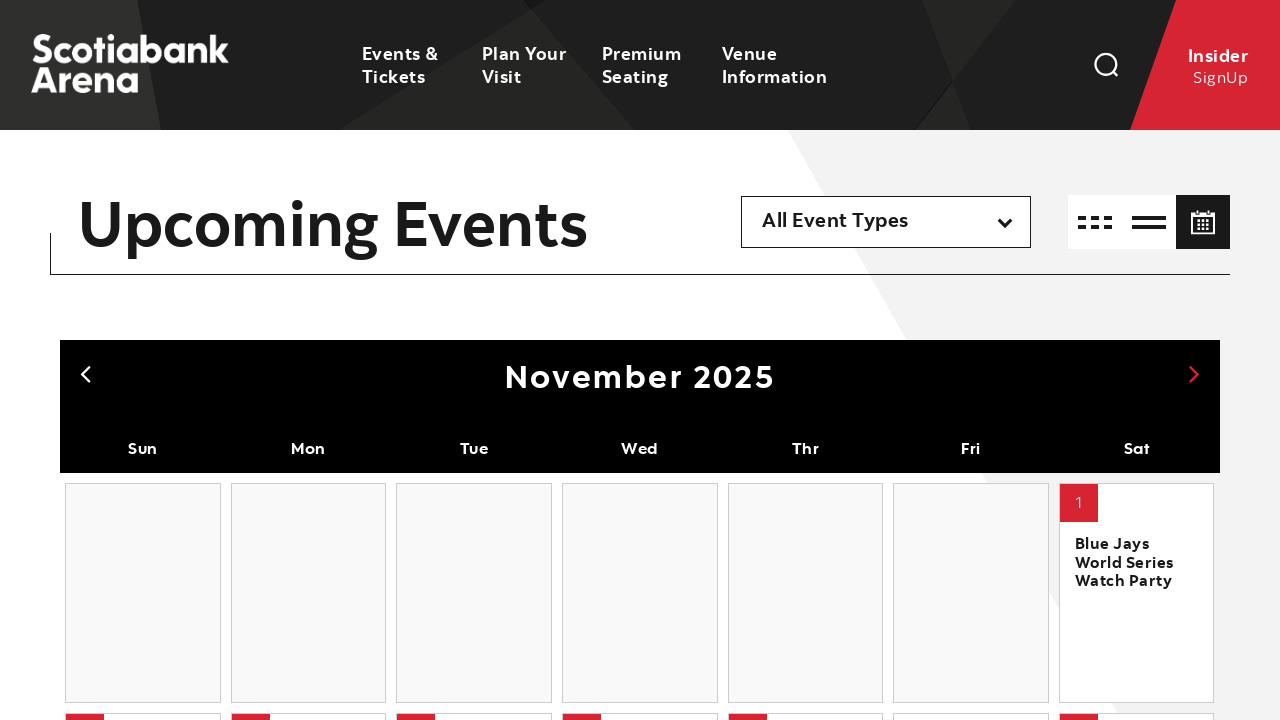

Confirmed events are visible on the calendar
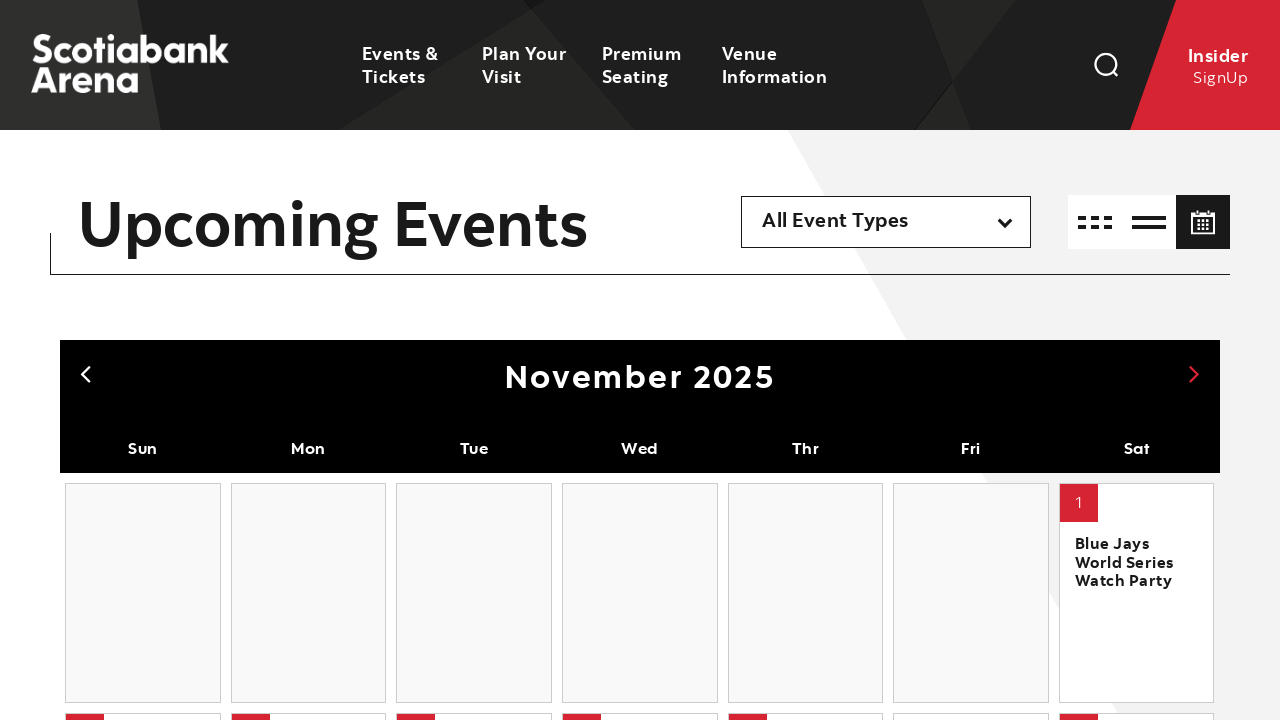

Clicked next month button to navigate forward at (1194, 373) on .cal-next
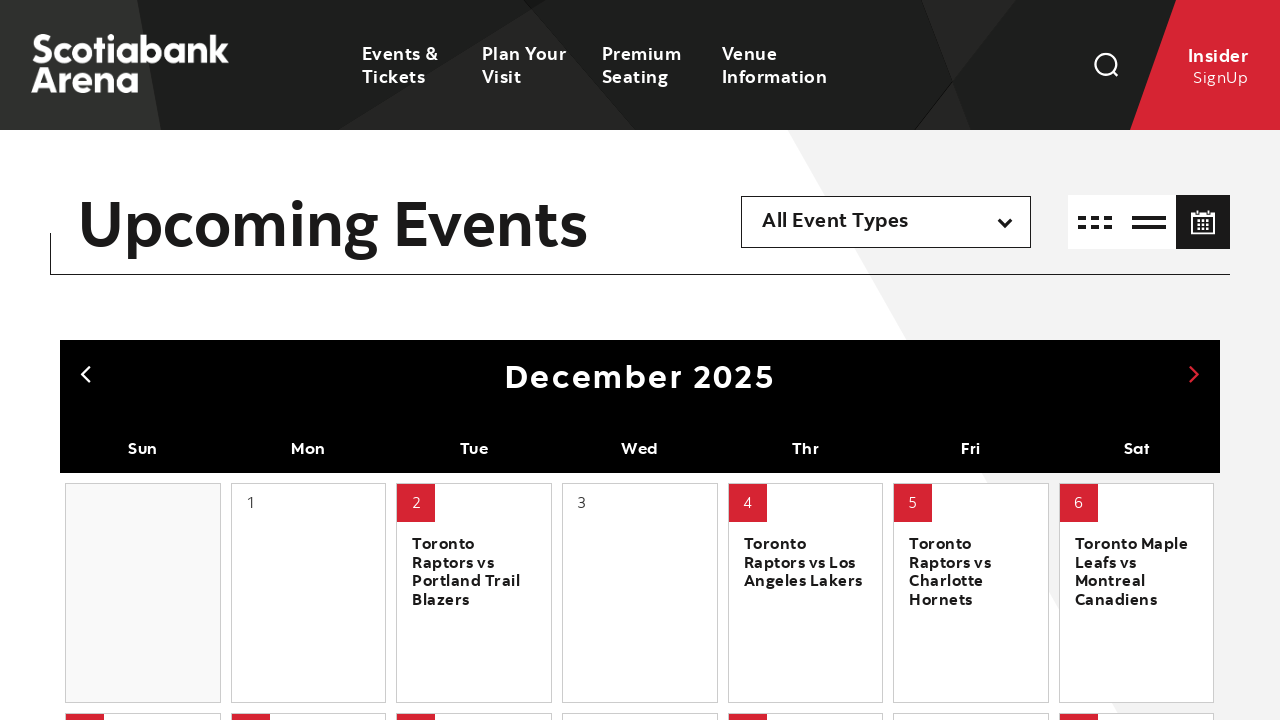

Waited 5 seconds for calendar to update
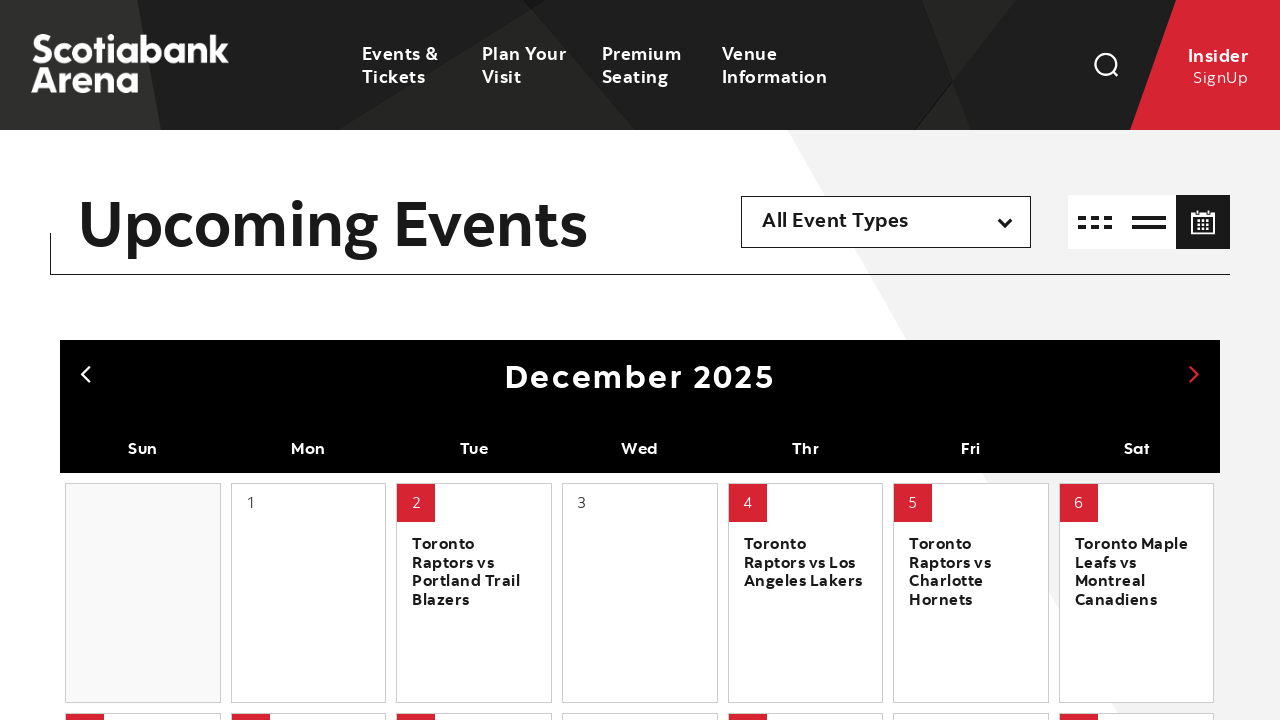

Confirmed events are visible on the calendar
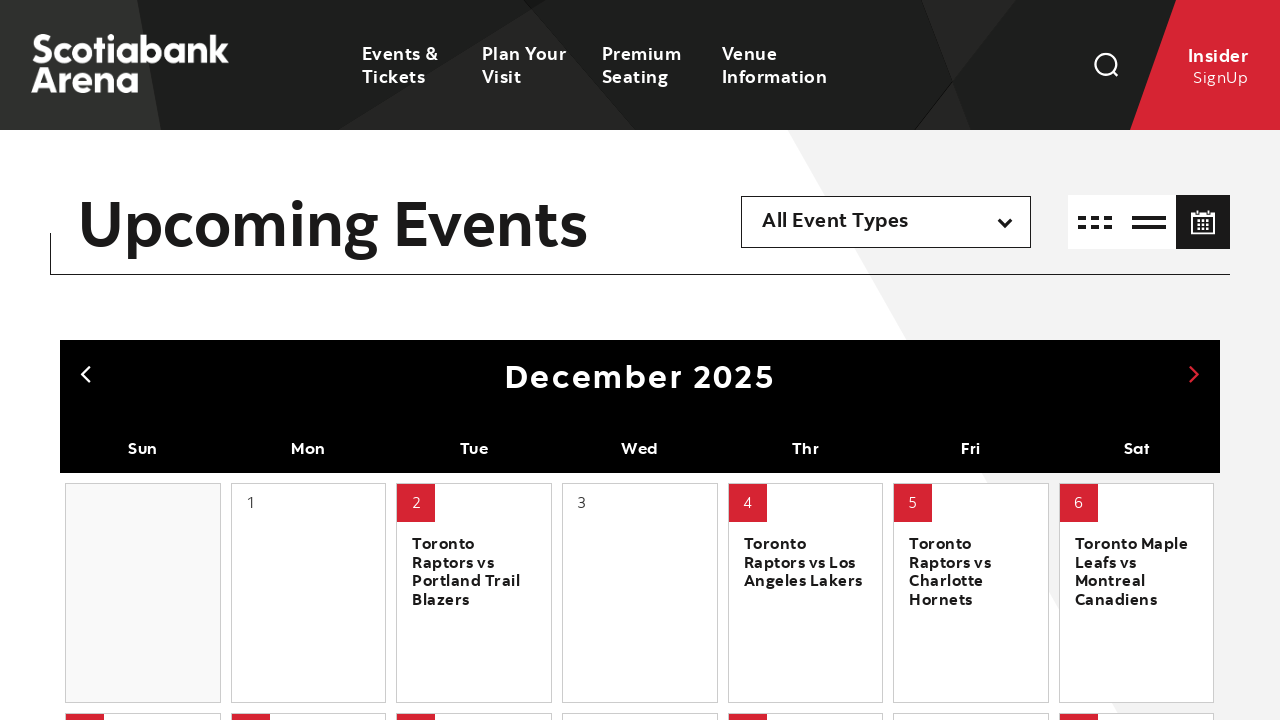

Clicked next month button to navigate forward at (1194, 373) on .cal-next
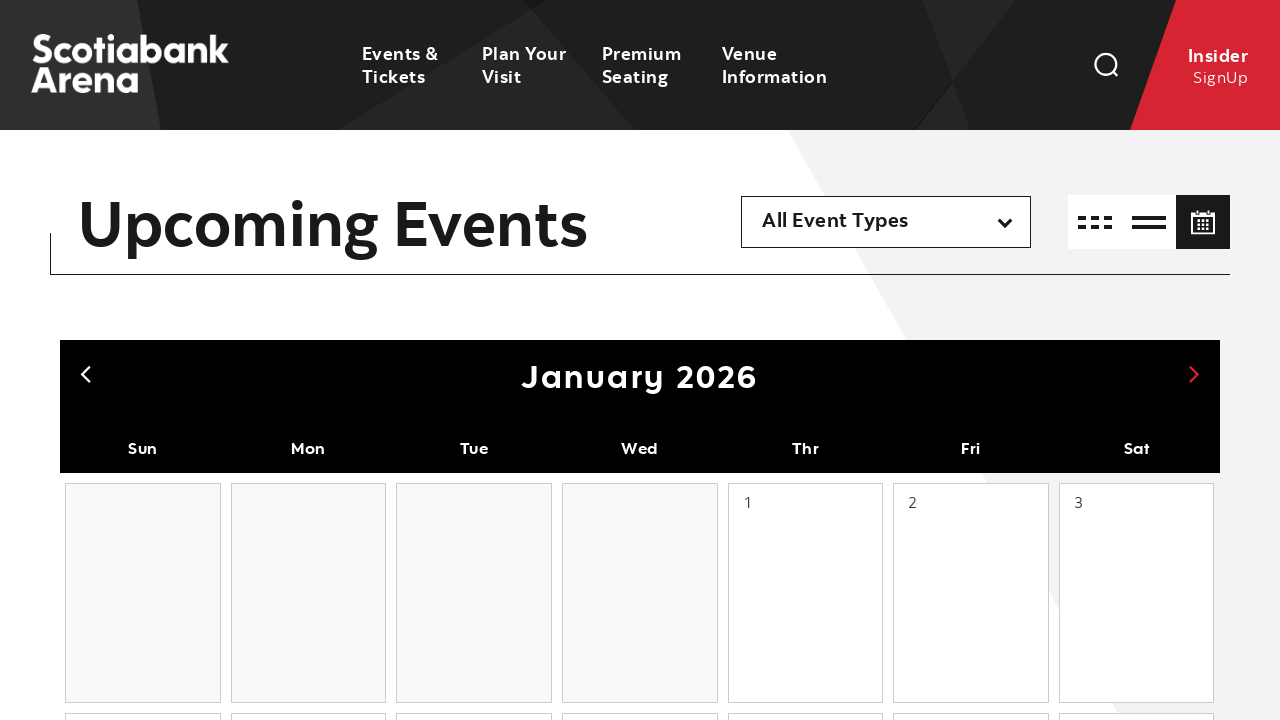

Waited 5 seconds for calendar to update
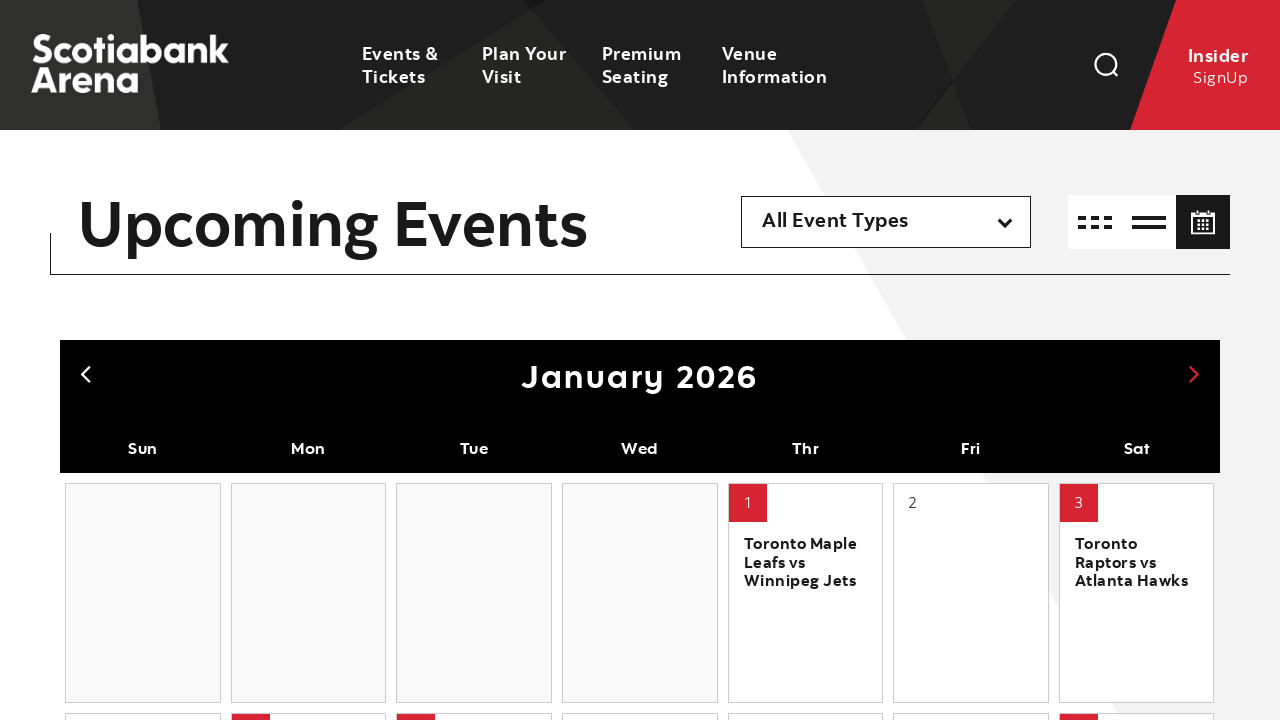

Confirmed events are visible on the calendar
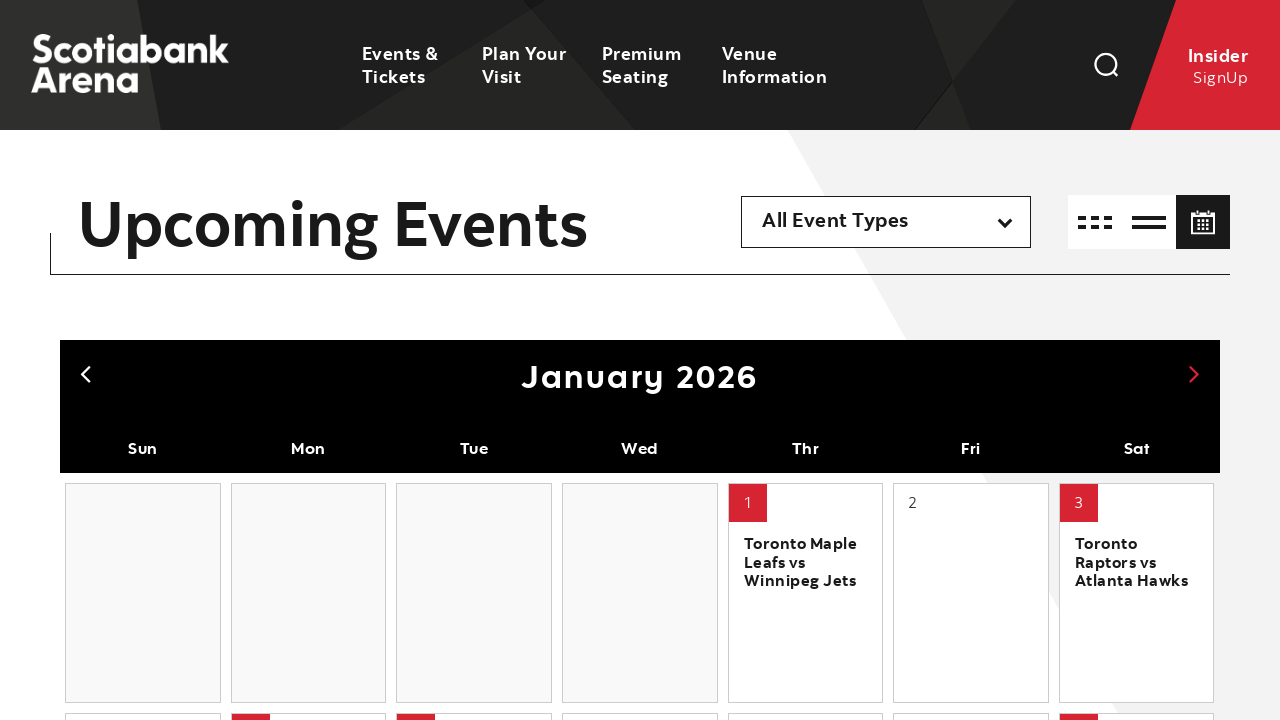

Clicked next month button to navigate forward at (1194, 373) on .cal-next
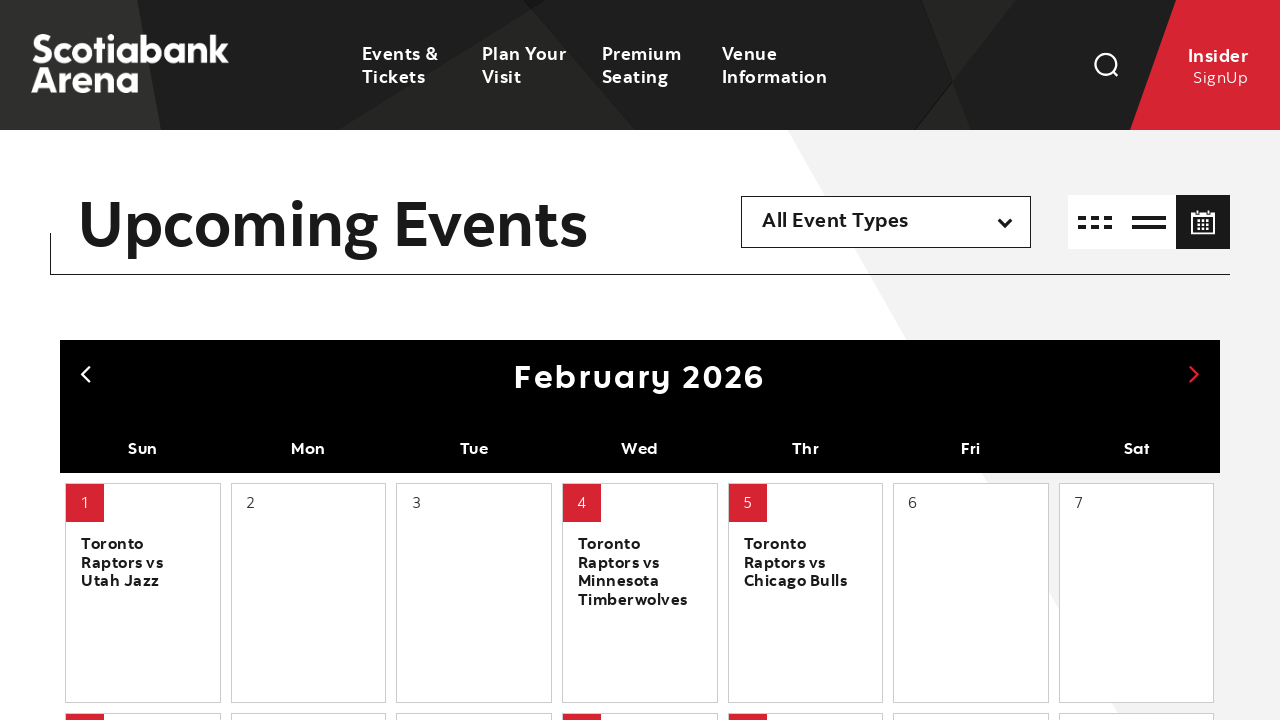

Waited 5 seconds for calendar to update
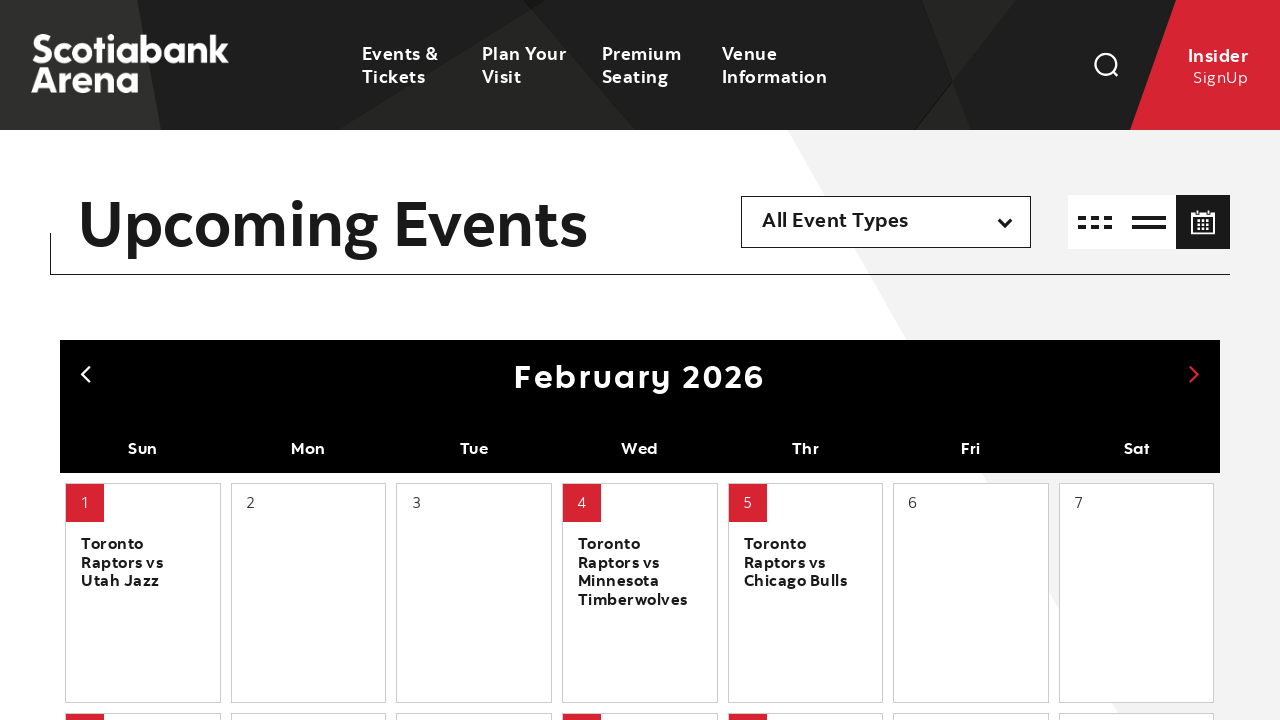

Confirmed events are visible on the calendar
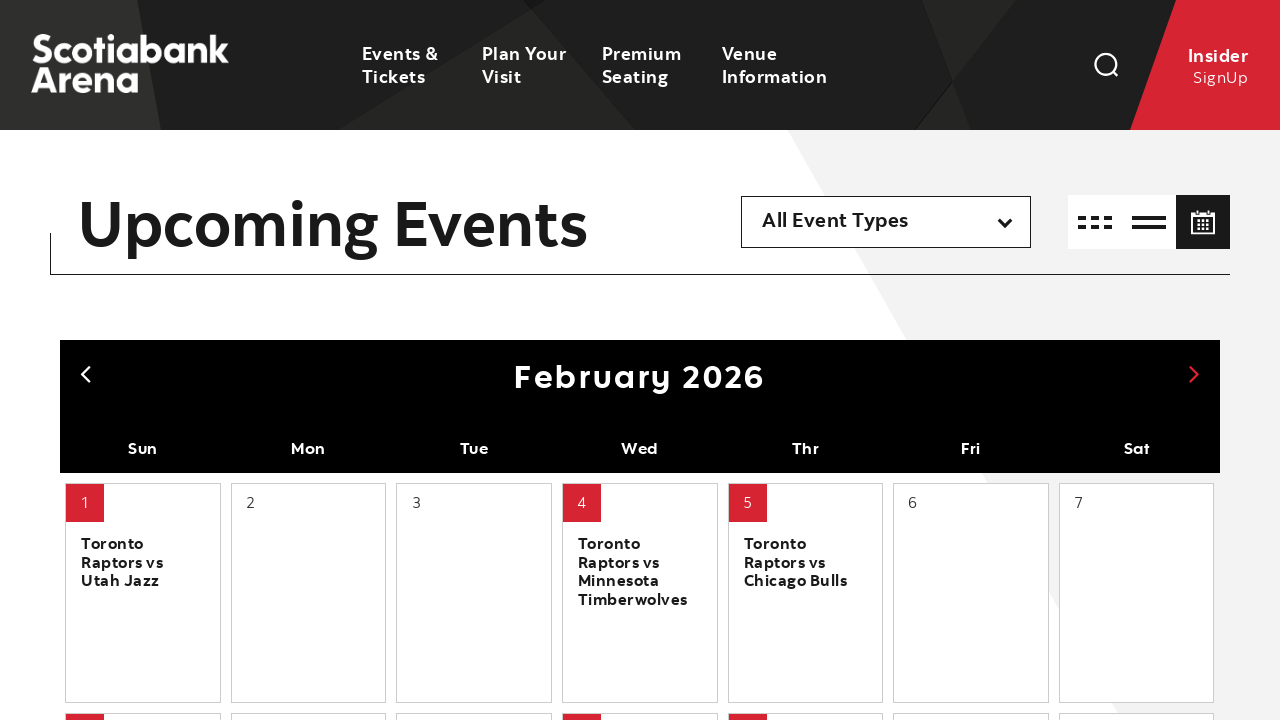

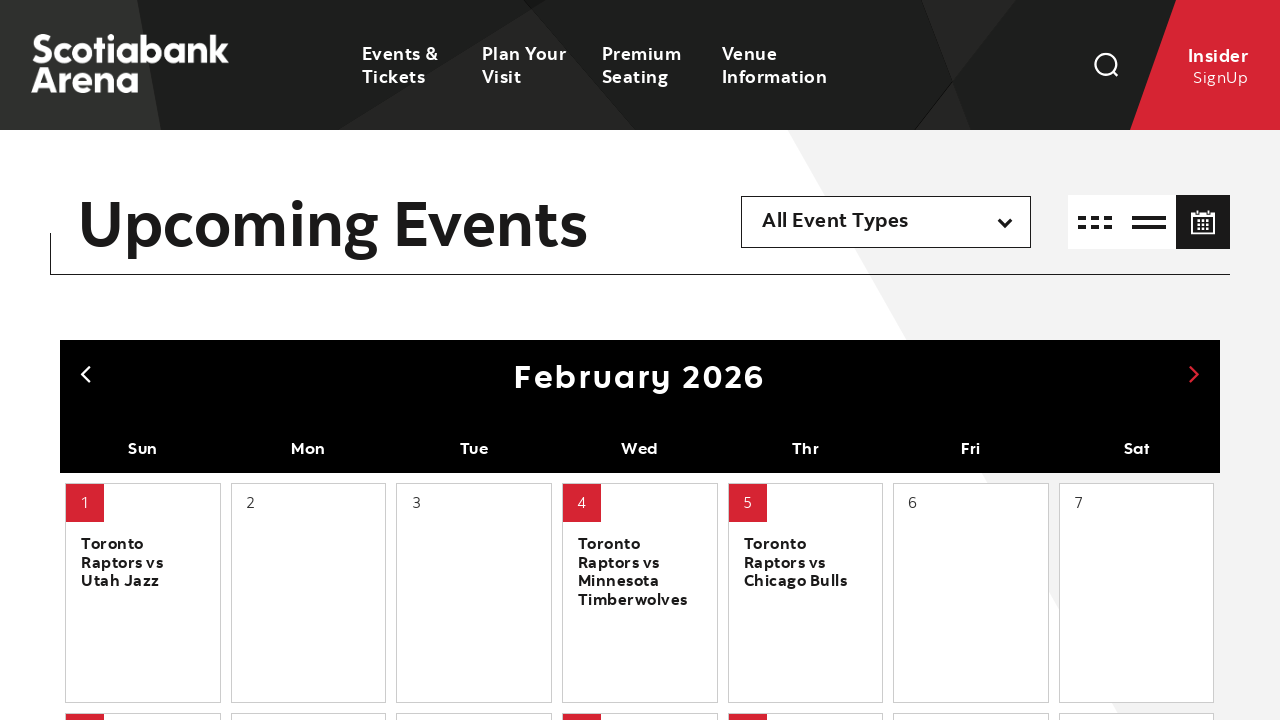